Tests switching between multiple browser windows by clicking a link that opens a new window, then switching between the original and new window using window handles order.

Starting URL: http://the-internet.herokuapp.com/windows

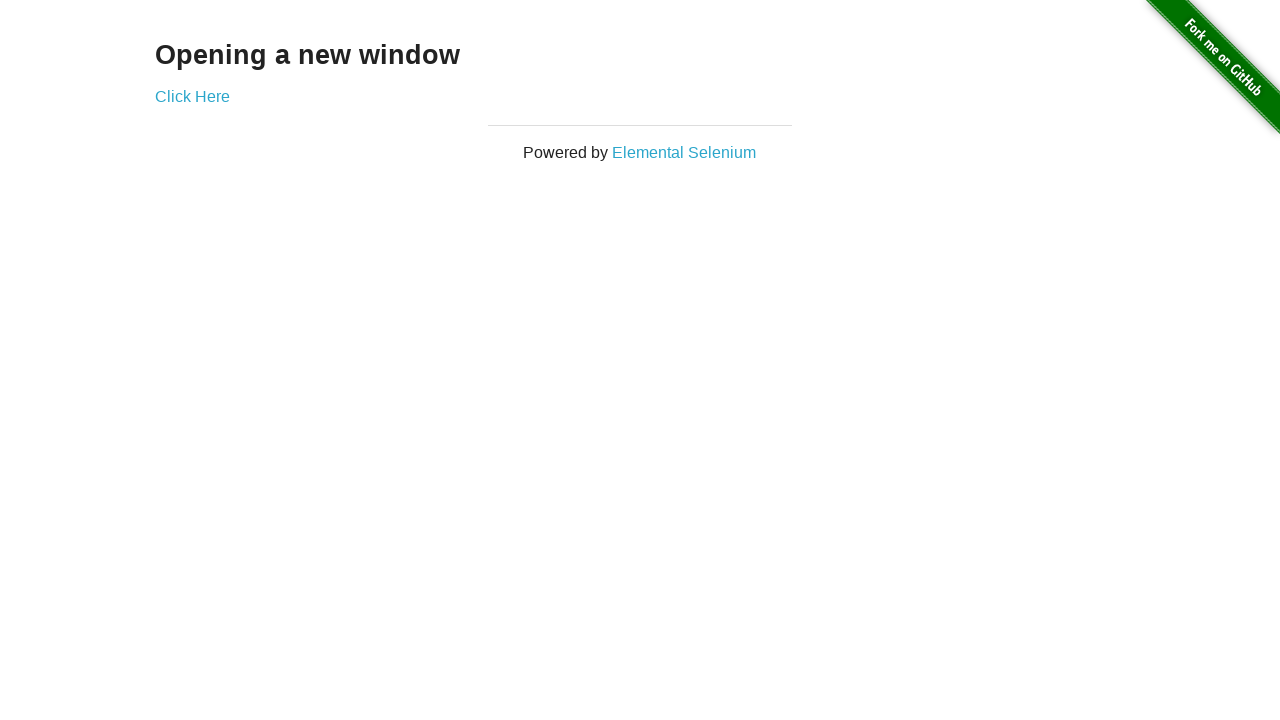

Clicked link to open new window at (192, 96) on .example a
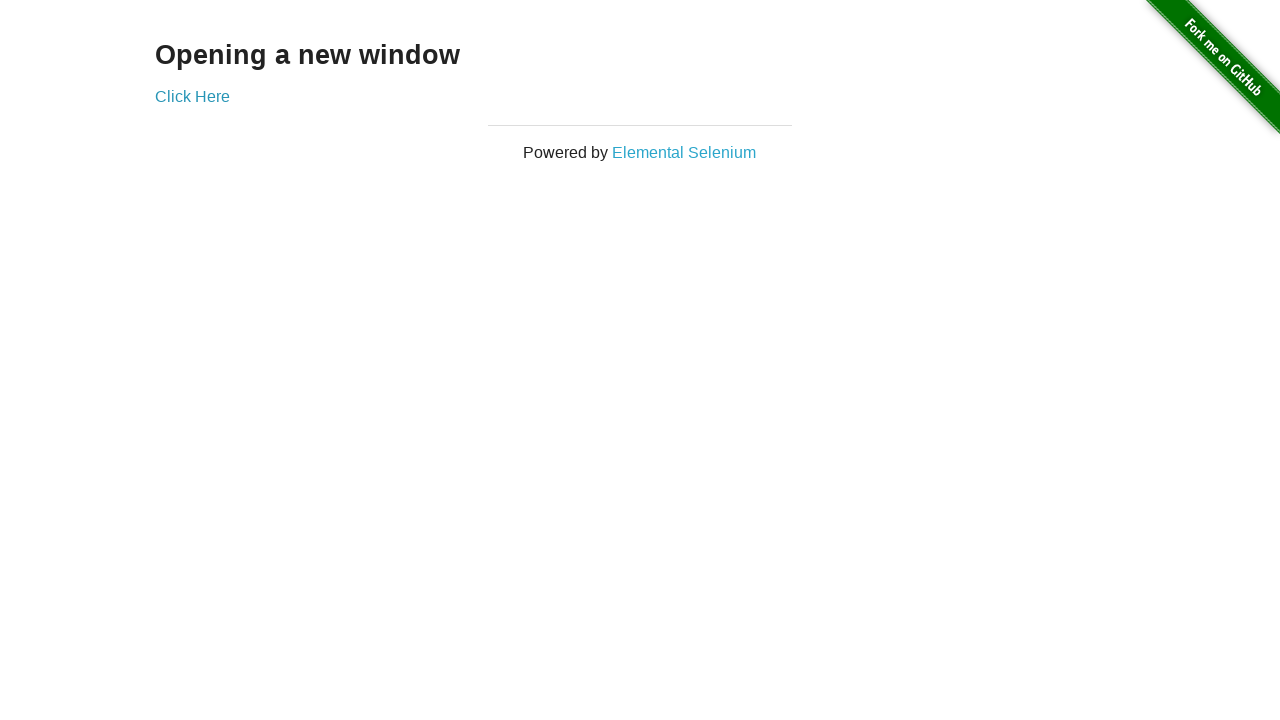

New window loaded
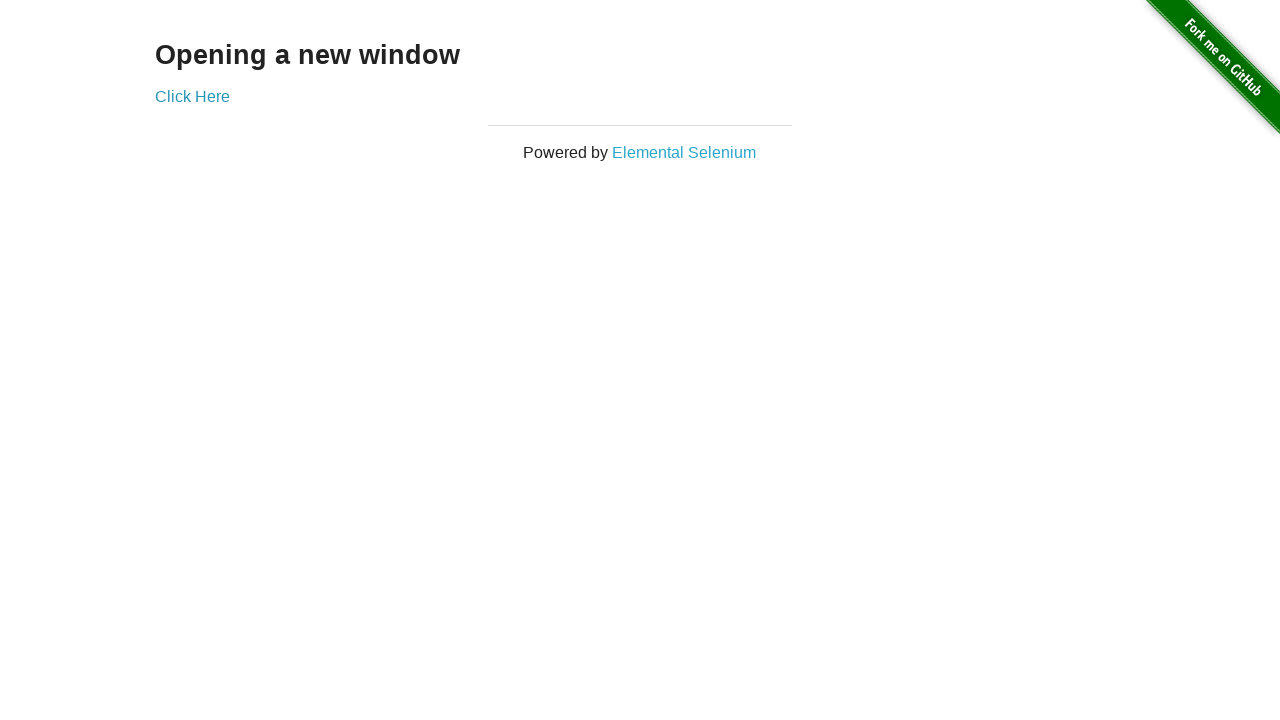

Verified original window title is not 'New Window'
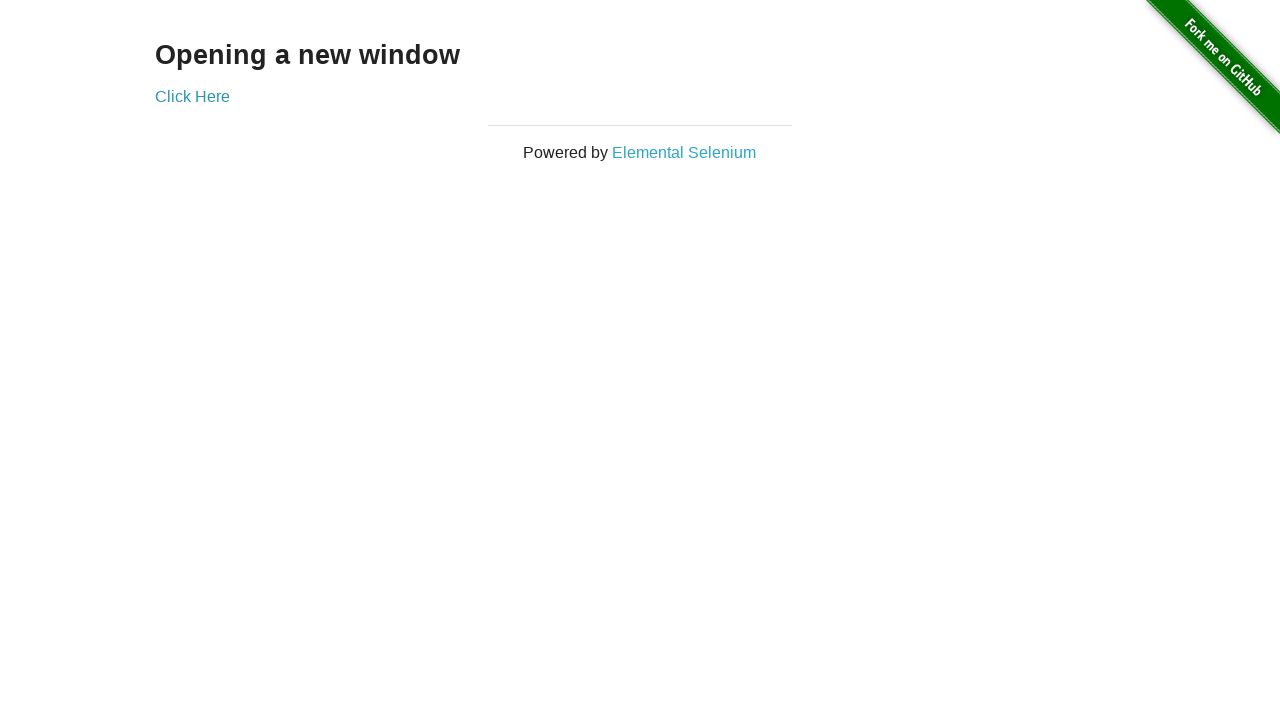

Verified new window title is 'New Window'
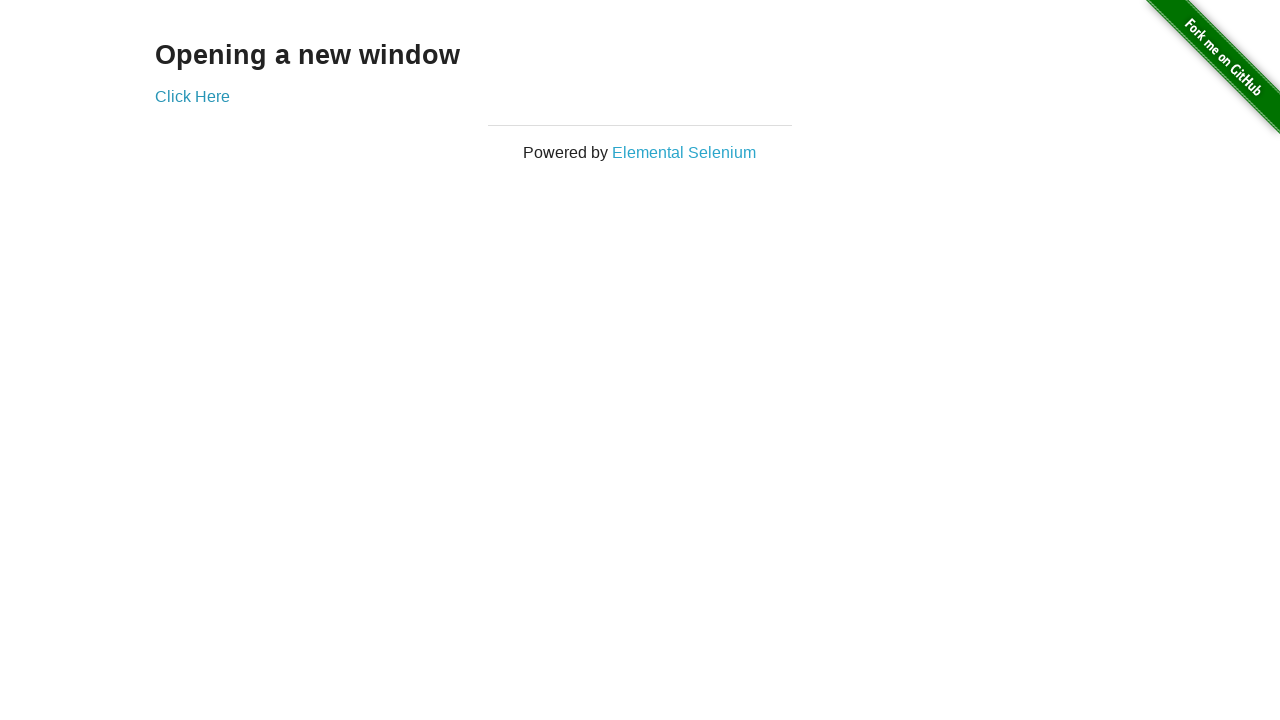

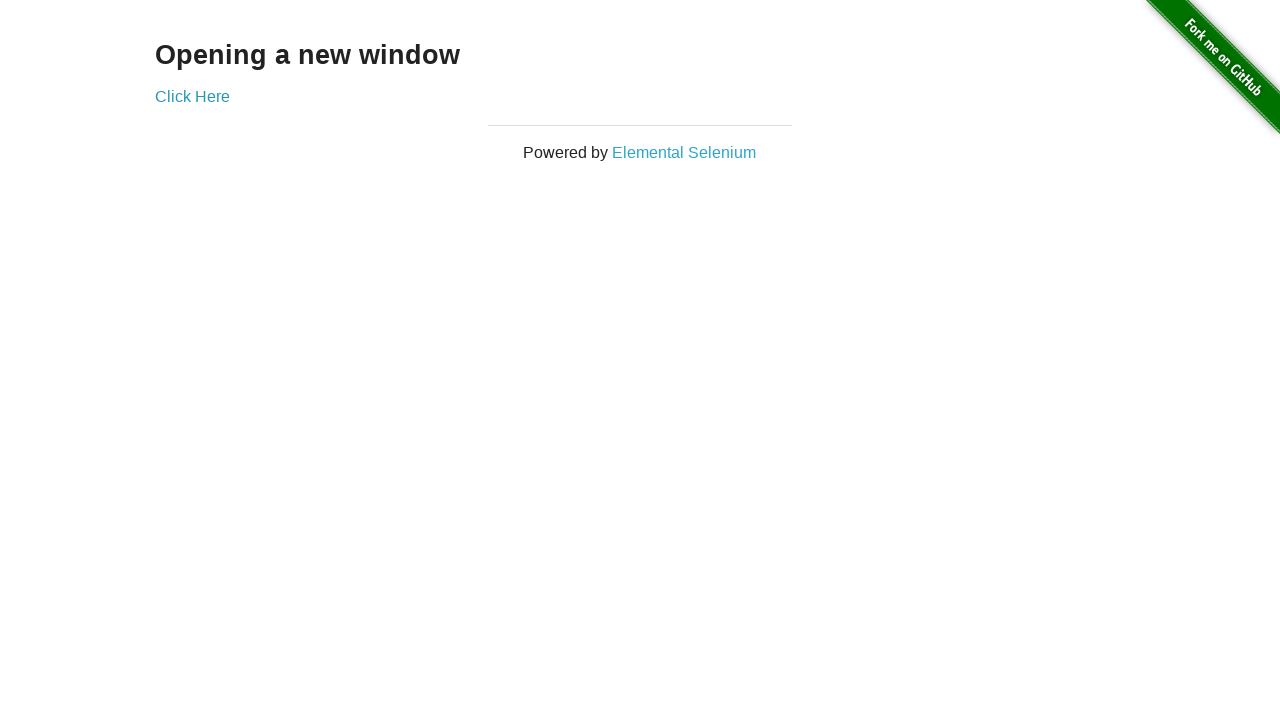